Navigates to LeetCode homepage and verifies that the URL contains "leetcode"

Starting URL: https://leetcode.com/

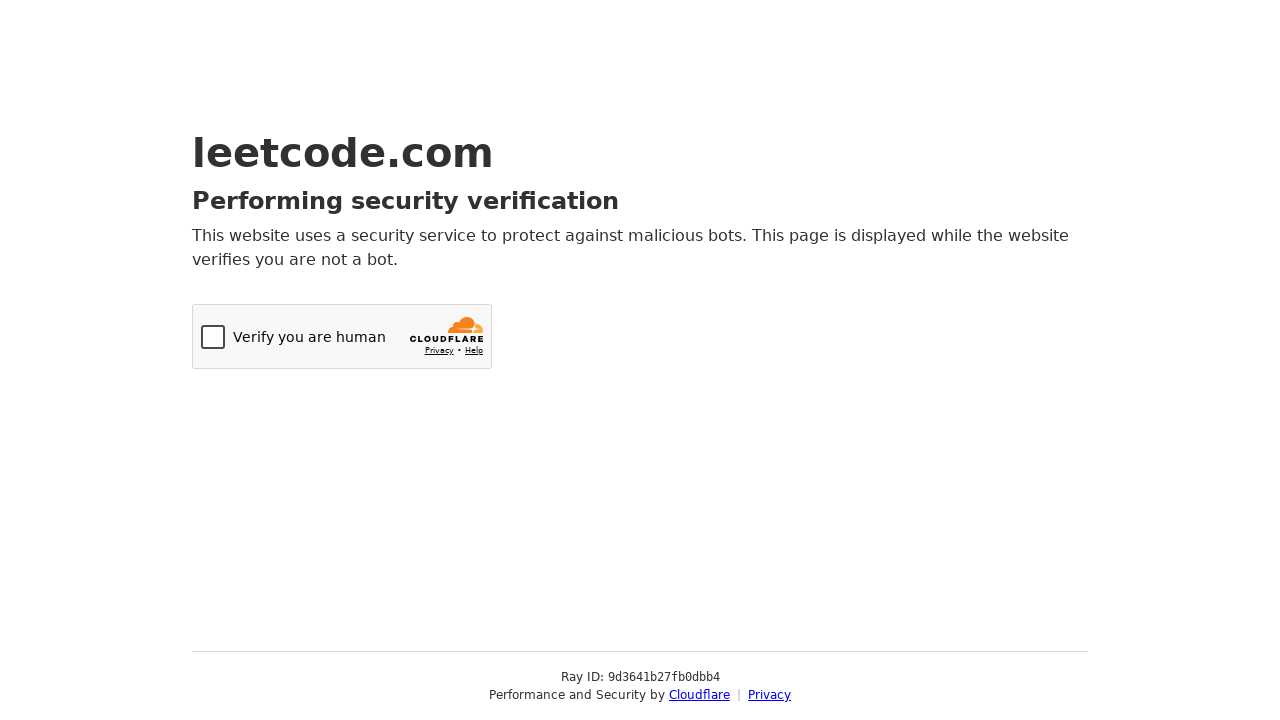

Navigated to LeetCode homepage at https://leetcode.com/
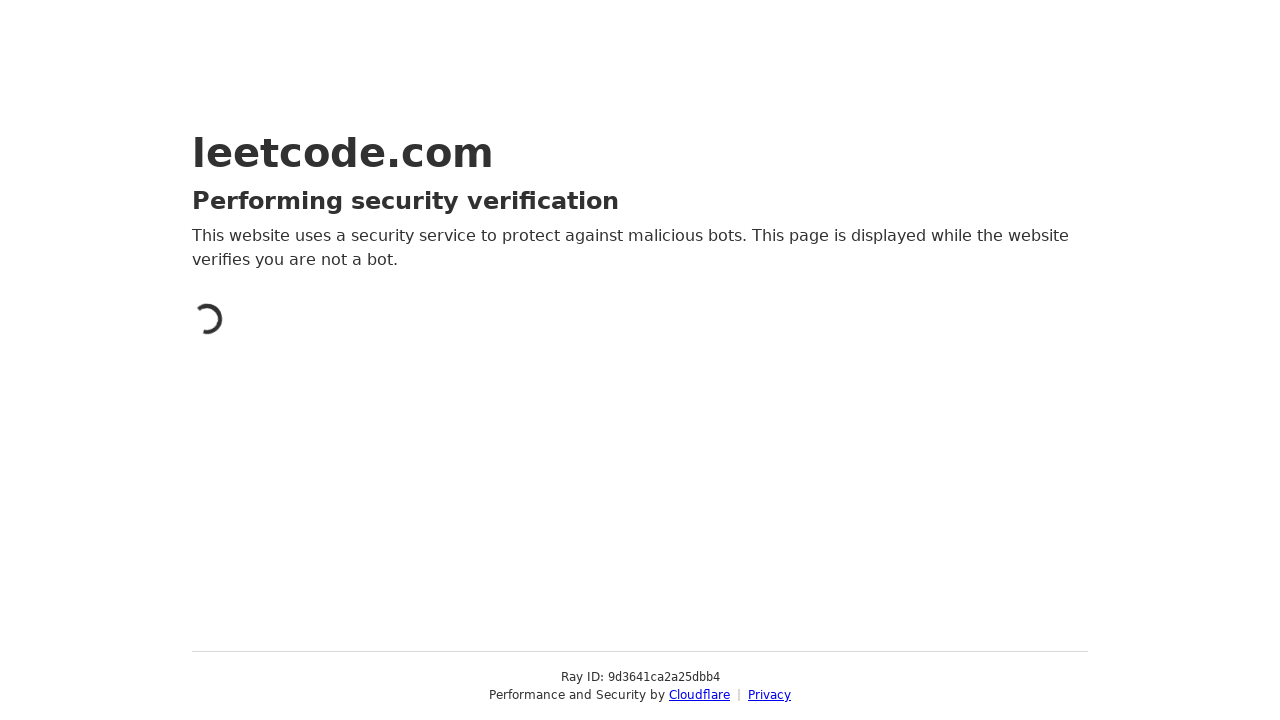

Verified that the URL contains 'leetcode'
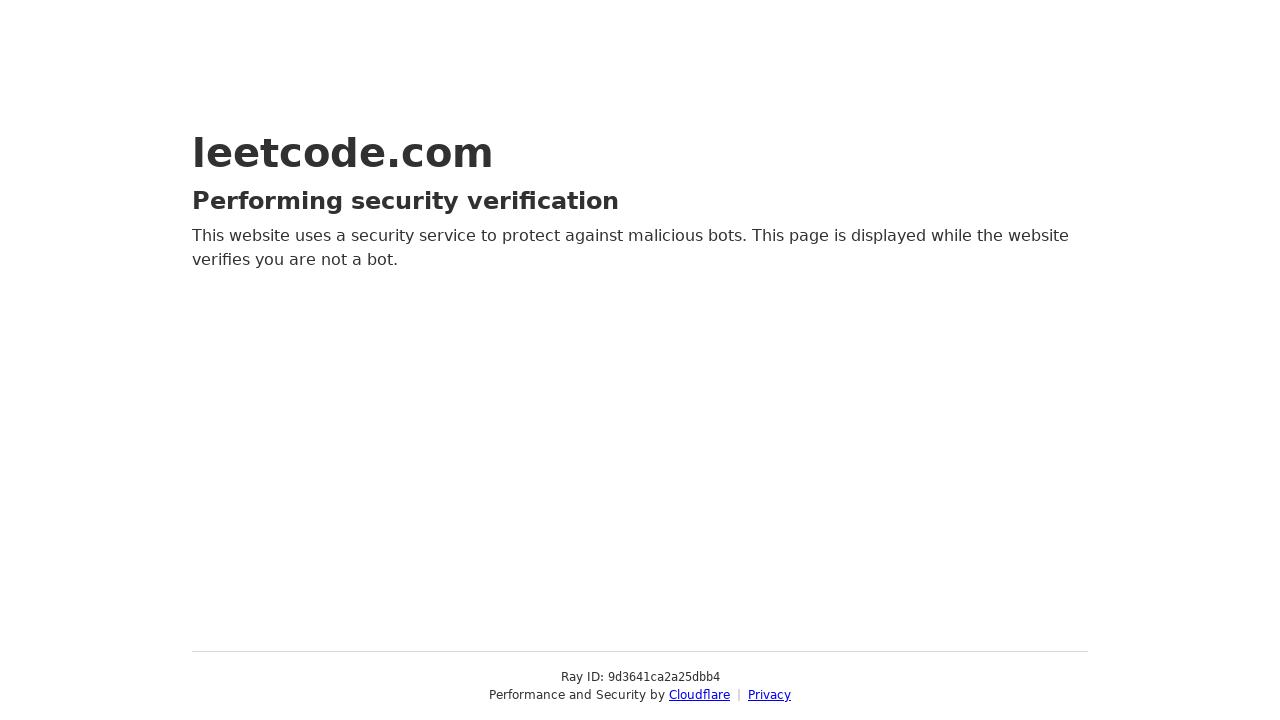

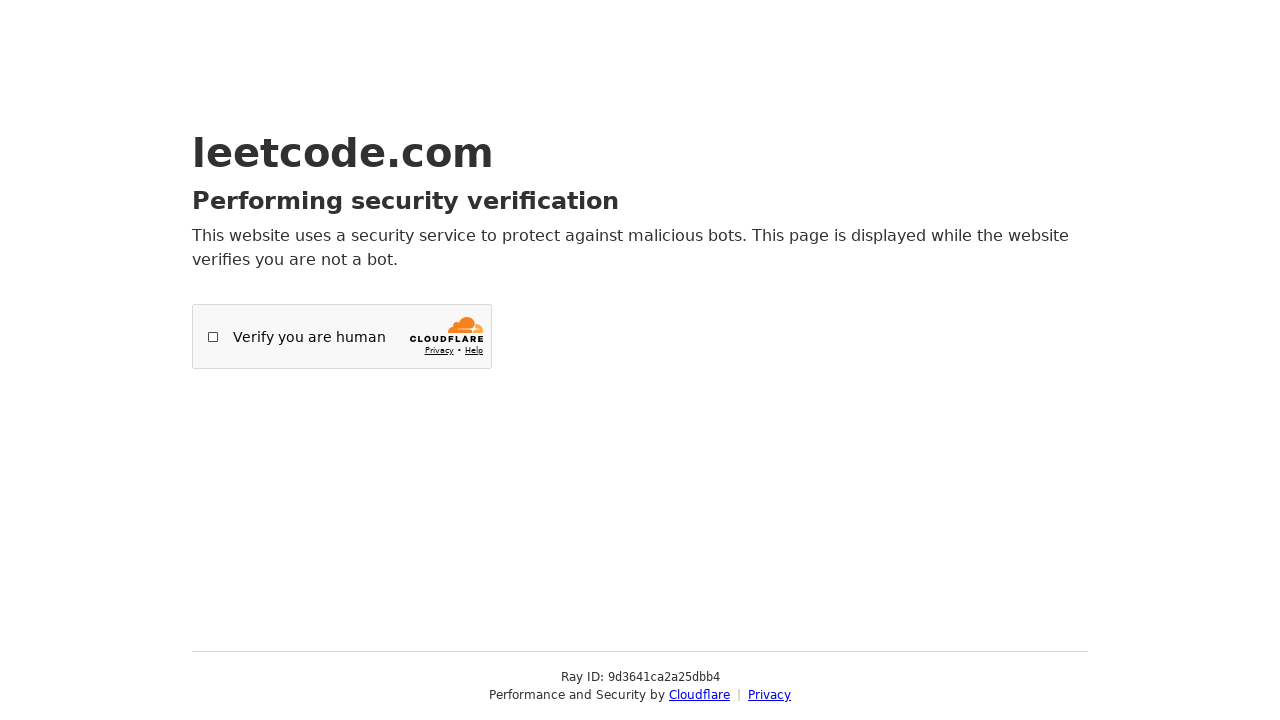